Tests browser tab switching functionality by clicking a link that opens a new window/tab, then switching to the new tab using window handles.

Starting URL: https://rahulshettyacademy.com/AutomationPractice/

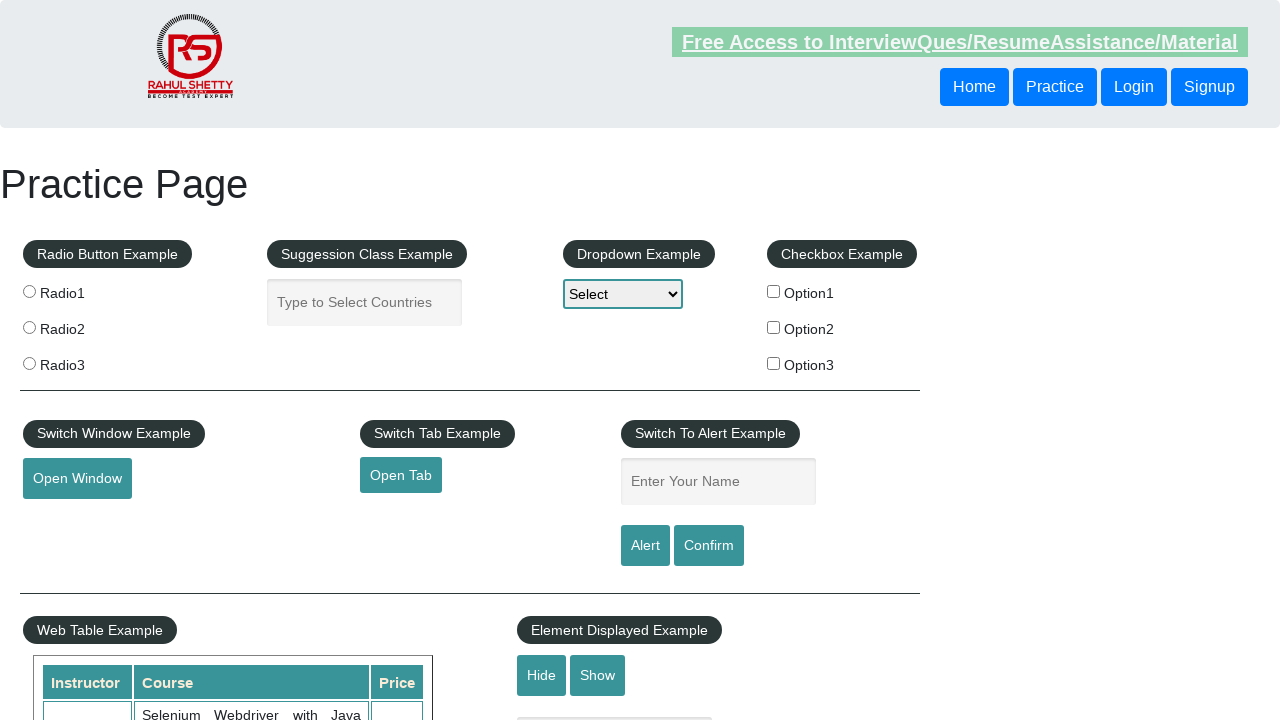

Clicked link in 'Open Window' section to open new tab at (401, 475) on xpath=//html/body/div[2]/div[2]/fieldset/a
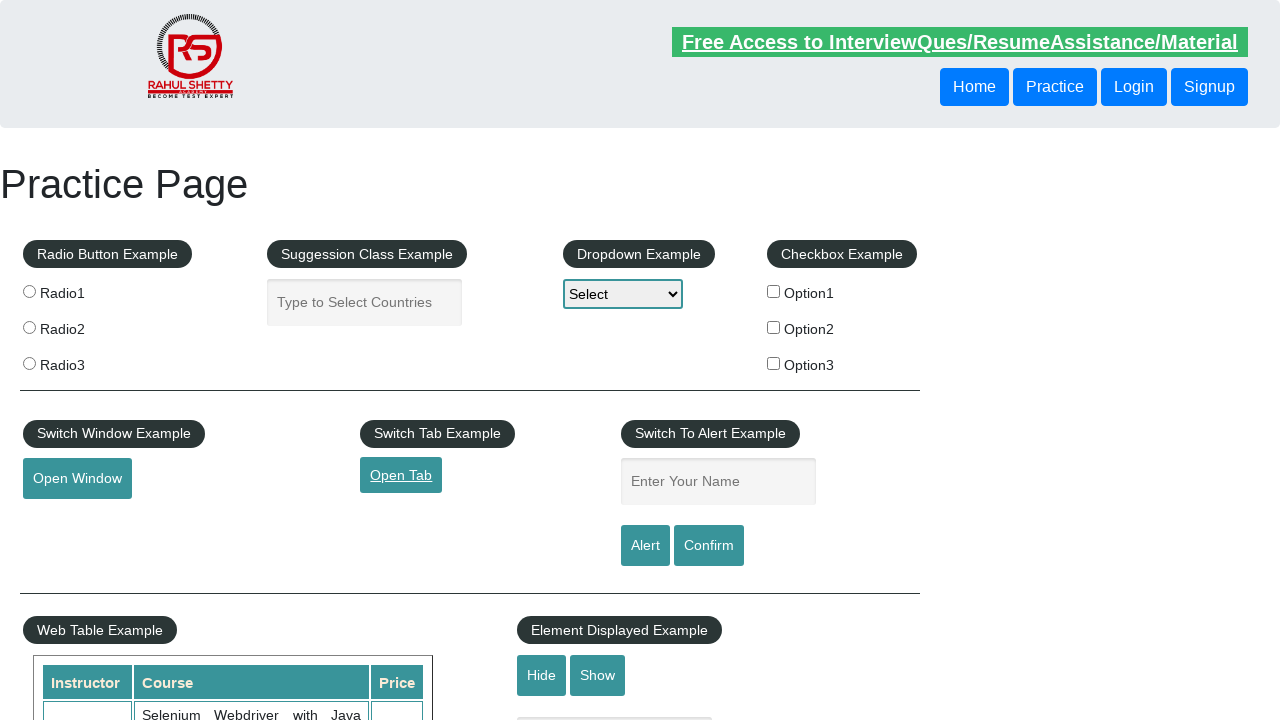

Waited 1 second for new tab to open
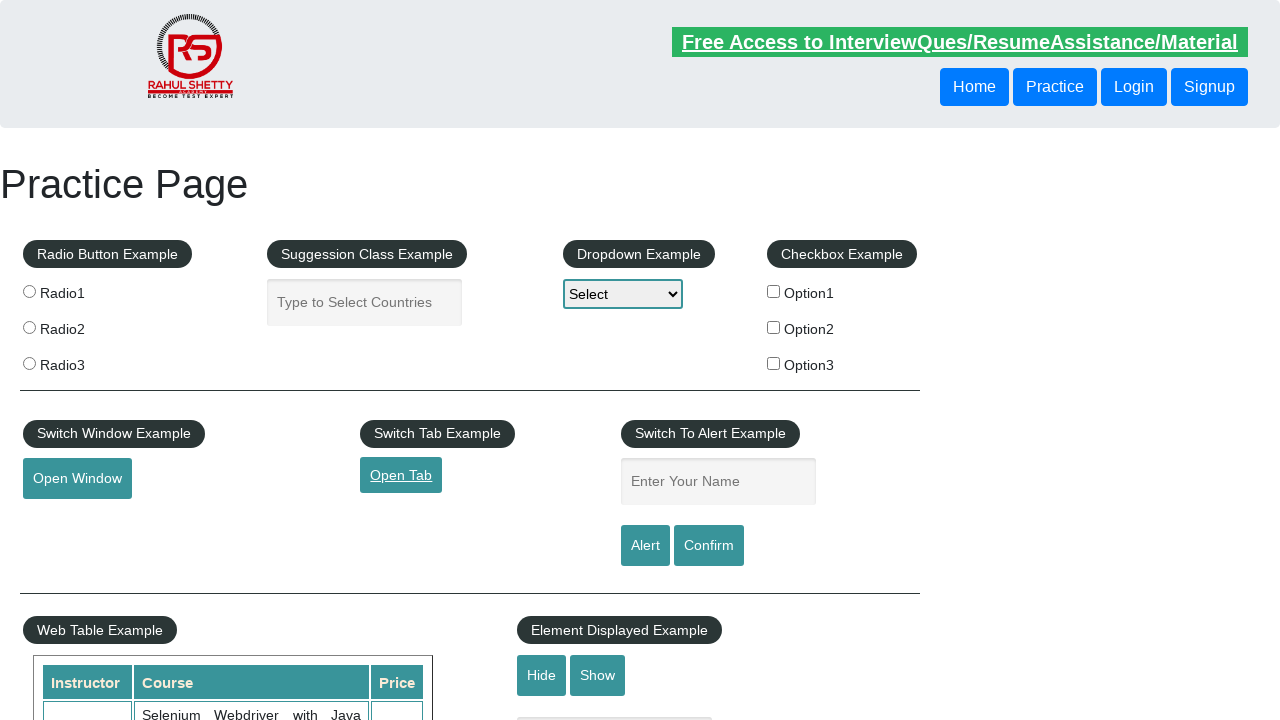

Retrieved all open pages/tabs from context
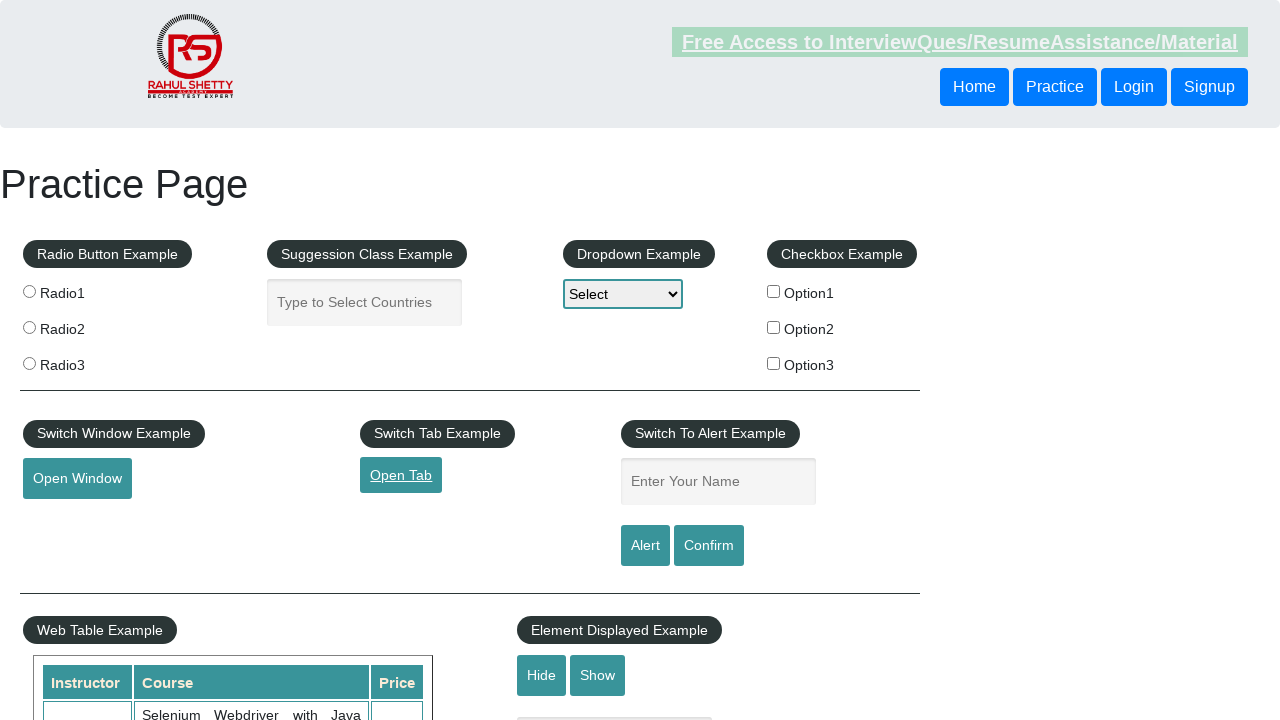

Selected new tab from list of open pages
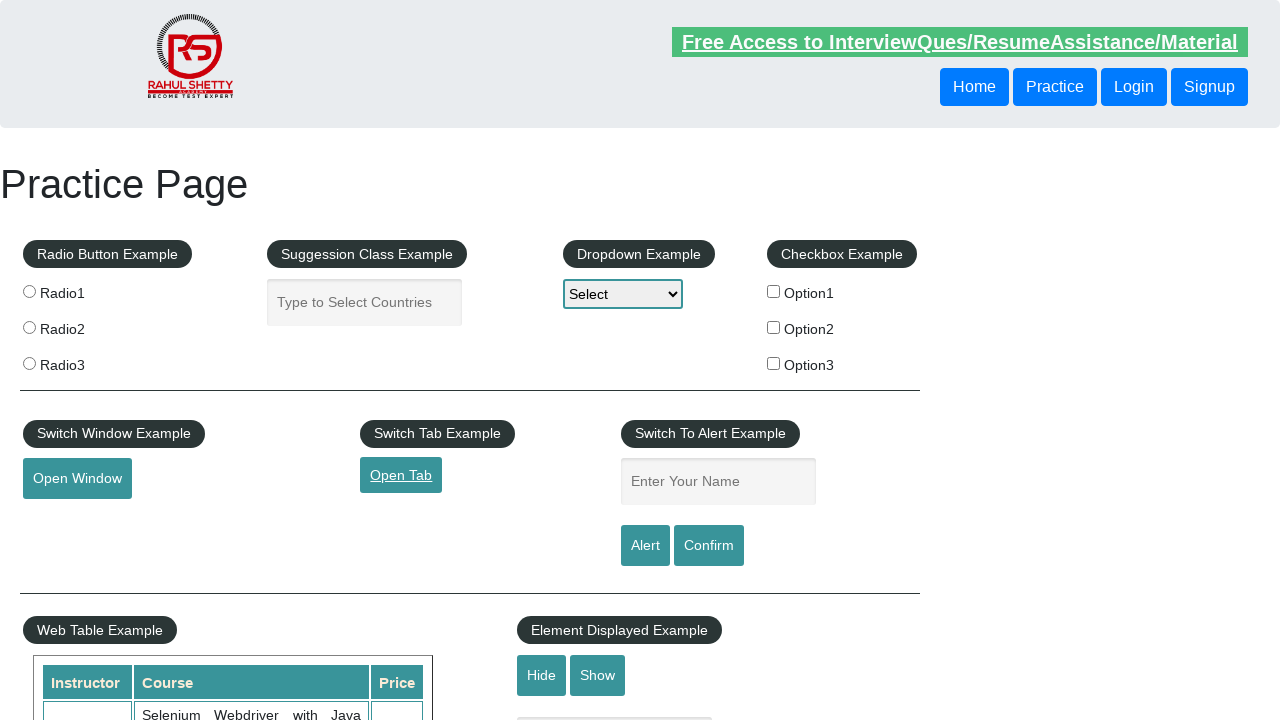

Brought new tab to front
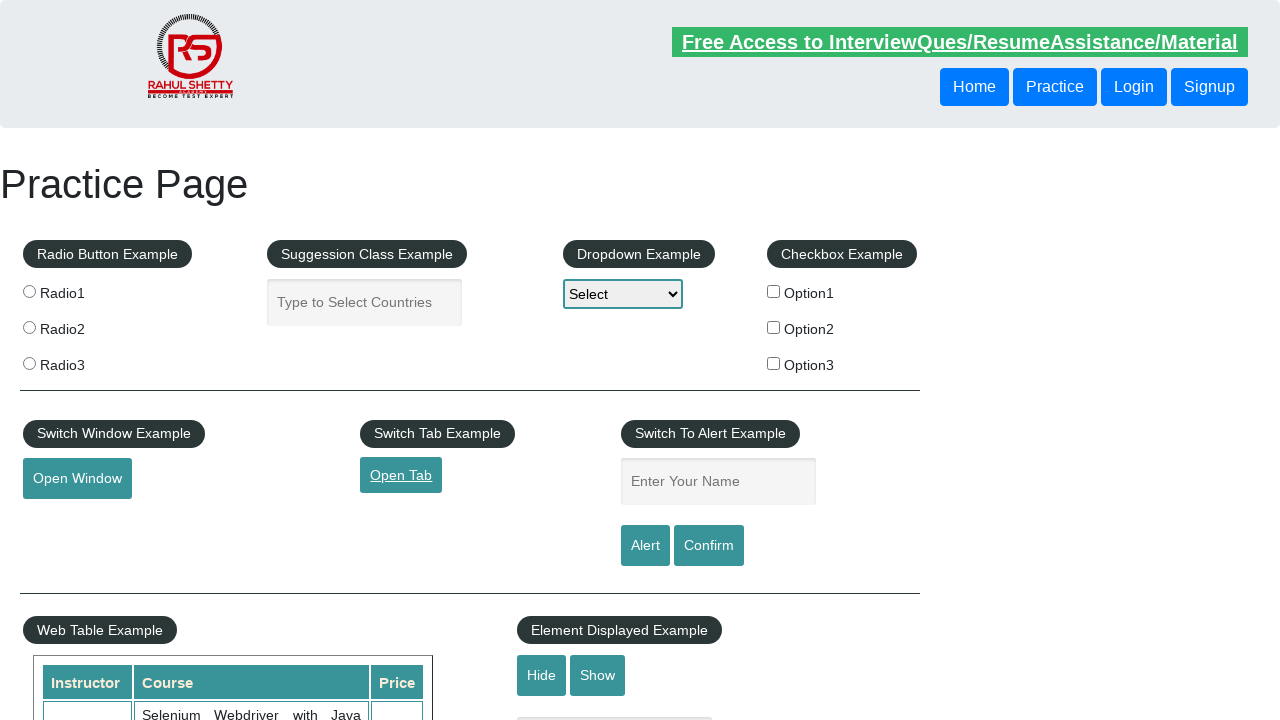

Waited for new tab to load DOM content
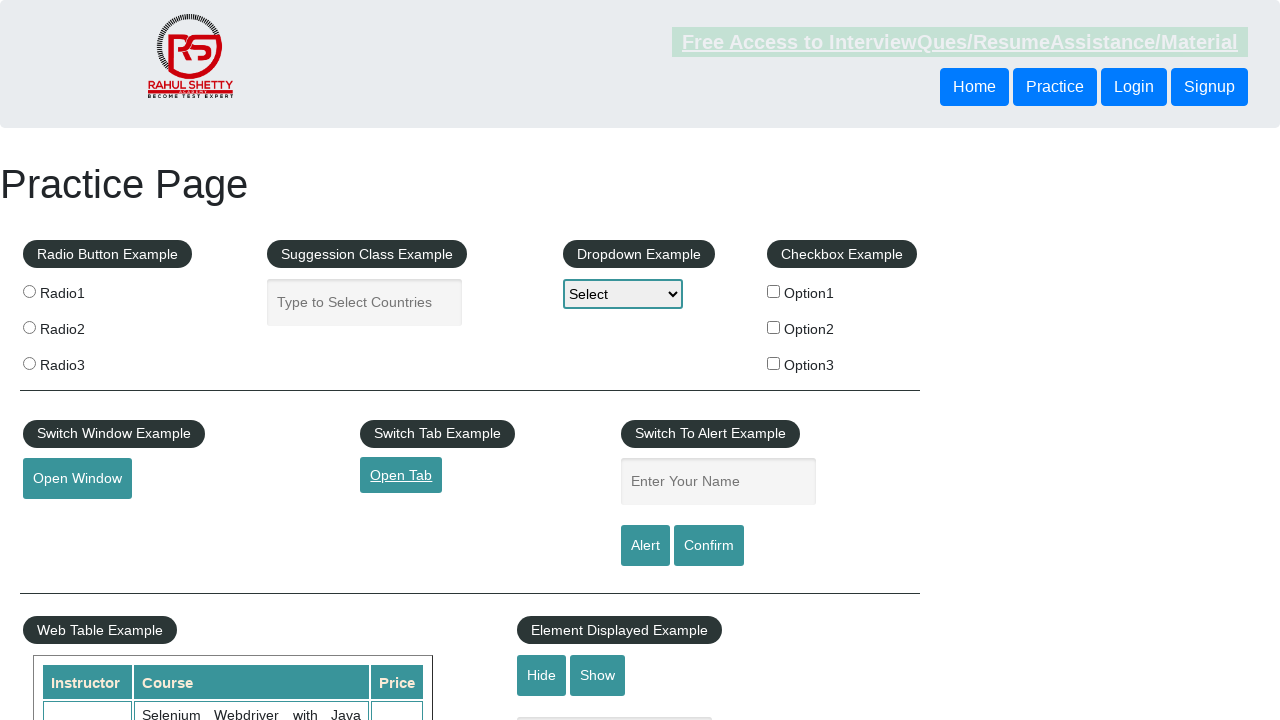

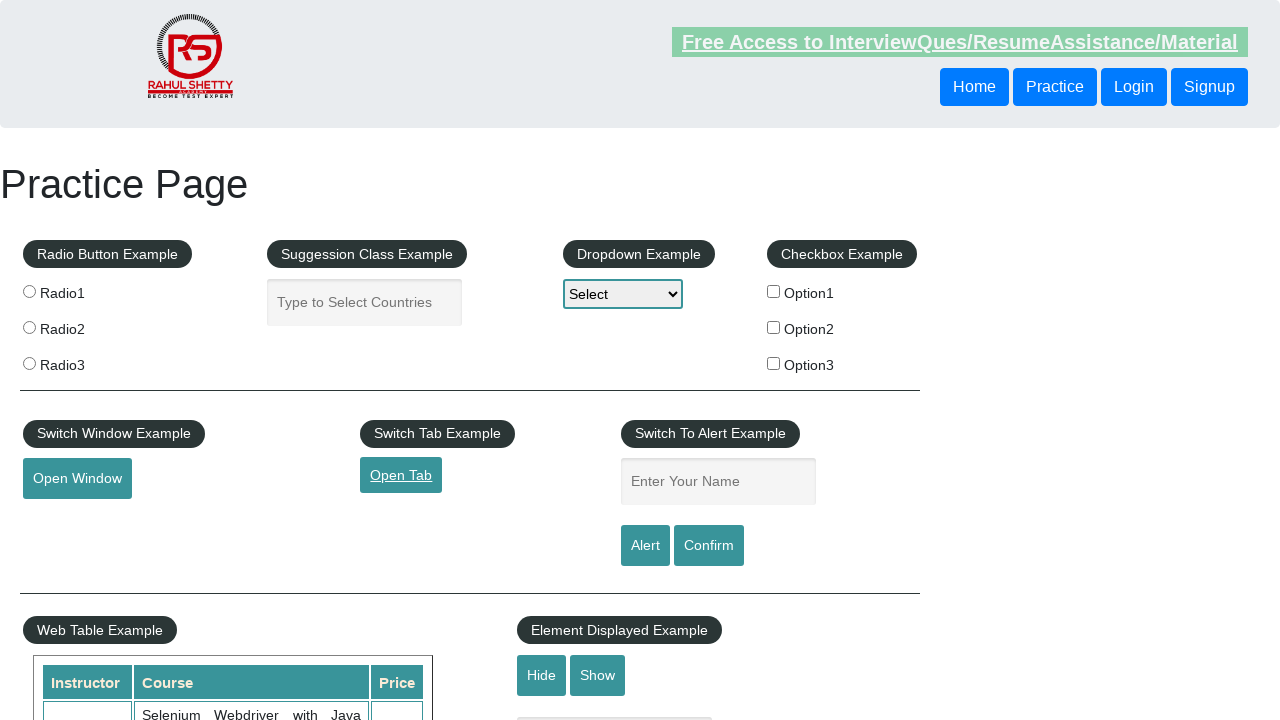